Navigates to a jobs website, clicks on the "Jobs" navigation menu item, and verifies the page title changes correctly

Starting URL: https://alchemy.hguy.co/jobs/

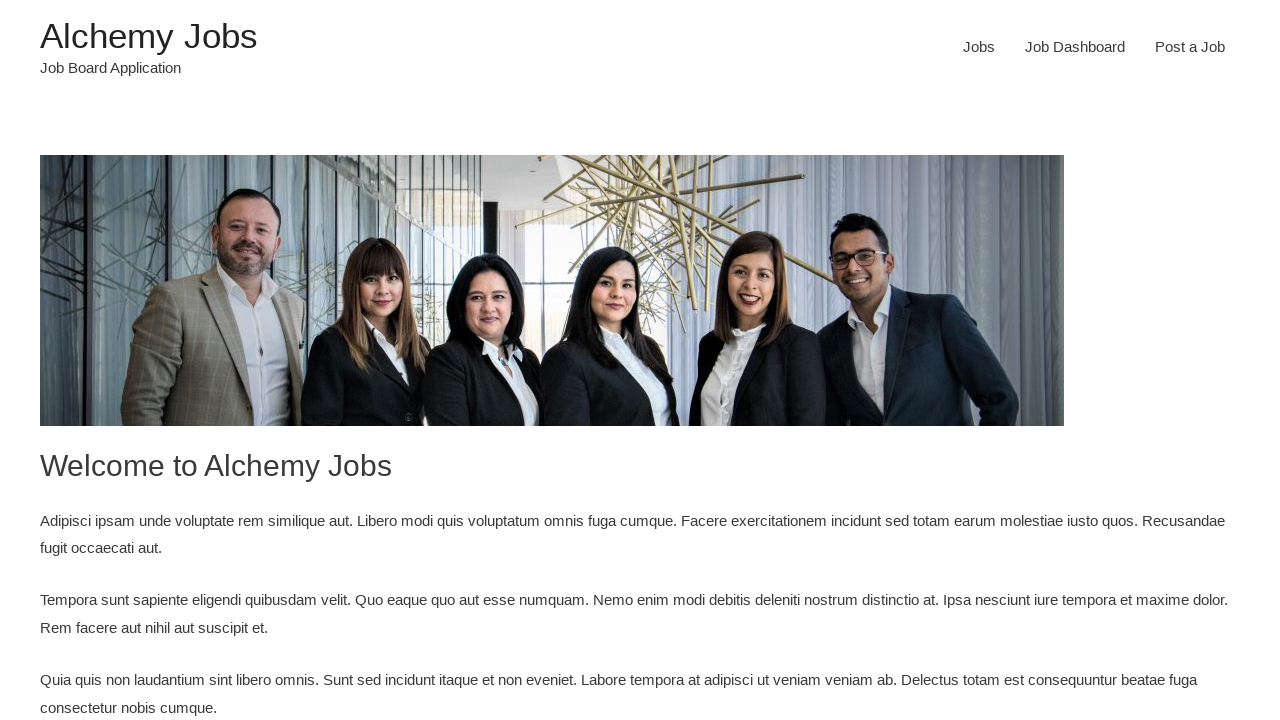

Navigated to Alchemy Jobs website
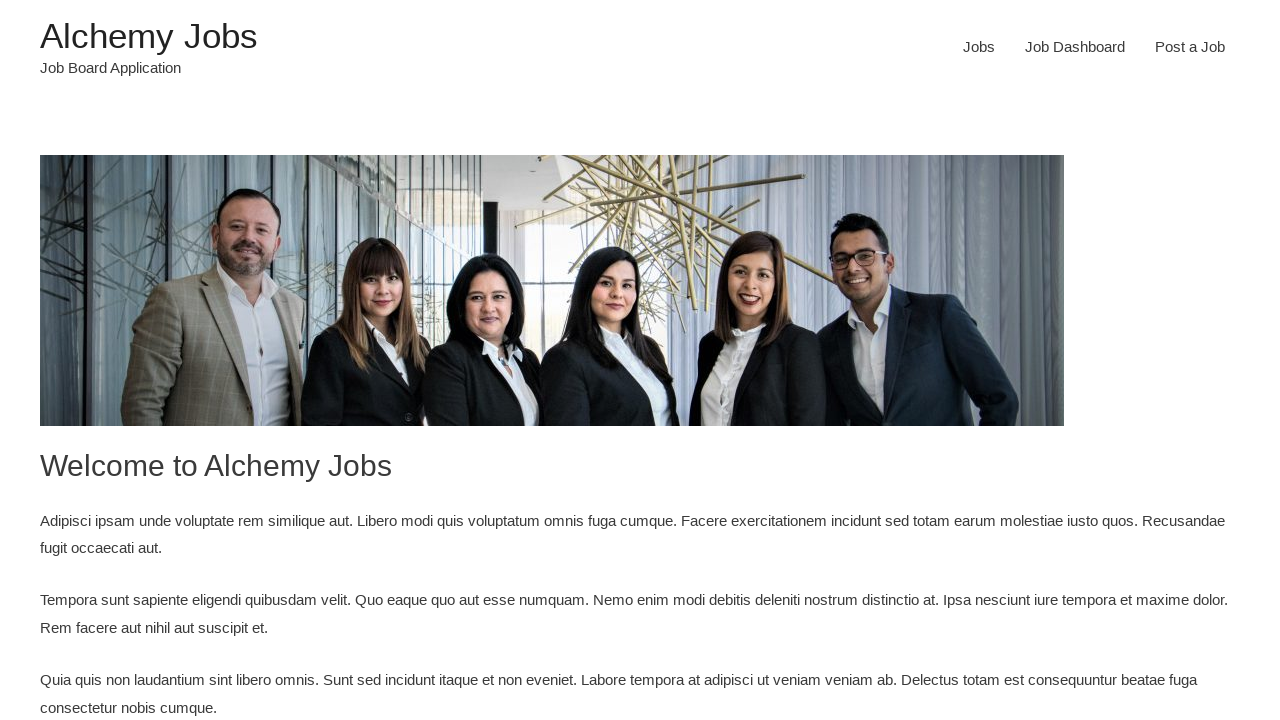

Located all navigation menu links
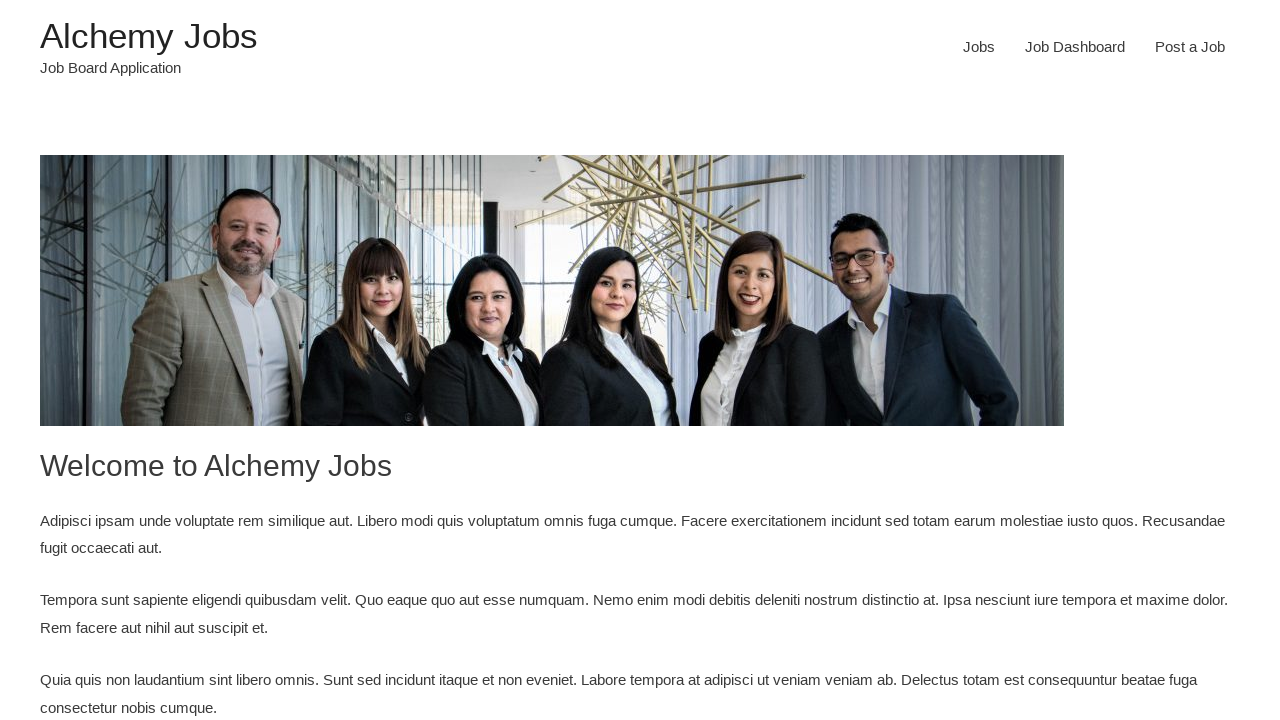

Found 3 navigation menu items
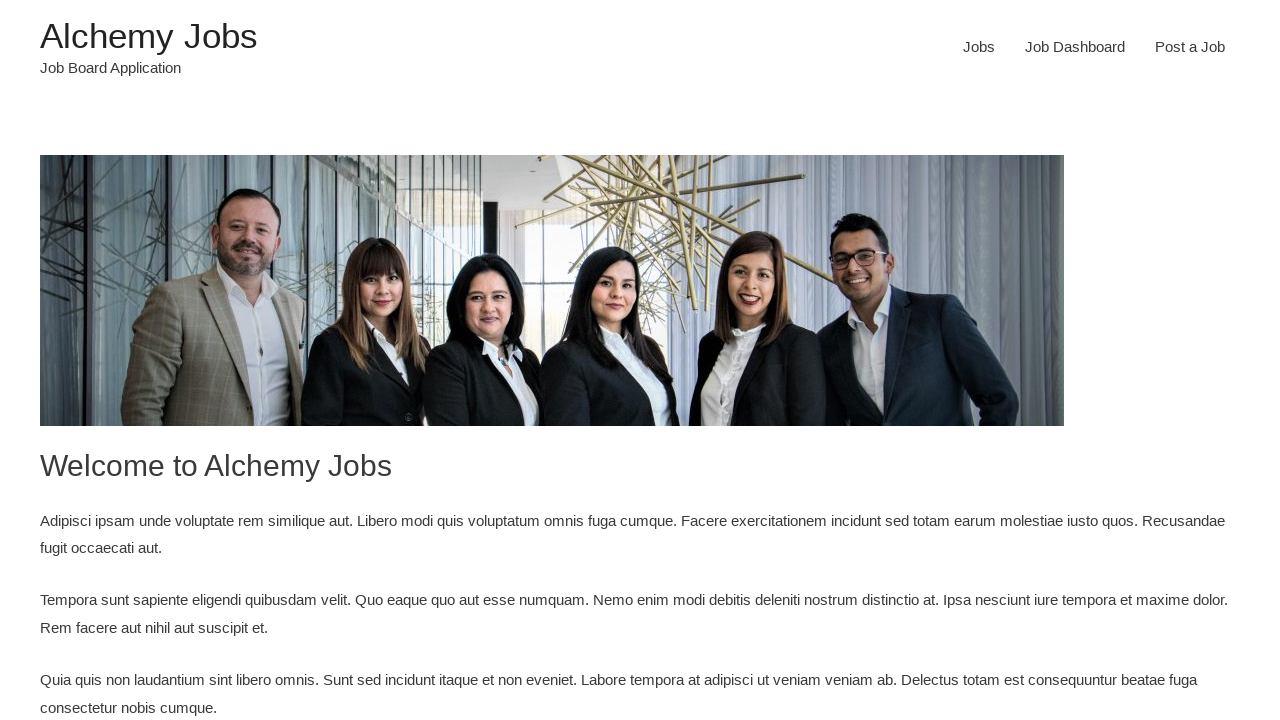

Clicked 'Jobs' navigation menu item at (979, 47) on xpath=//ul[contains(@id,'primary-menu')]//li//a >> nth=0
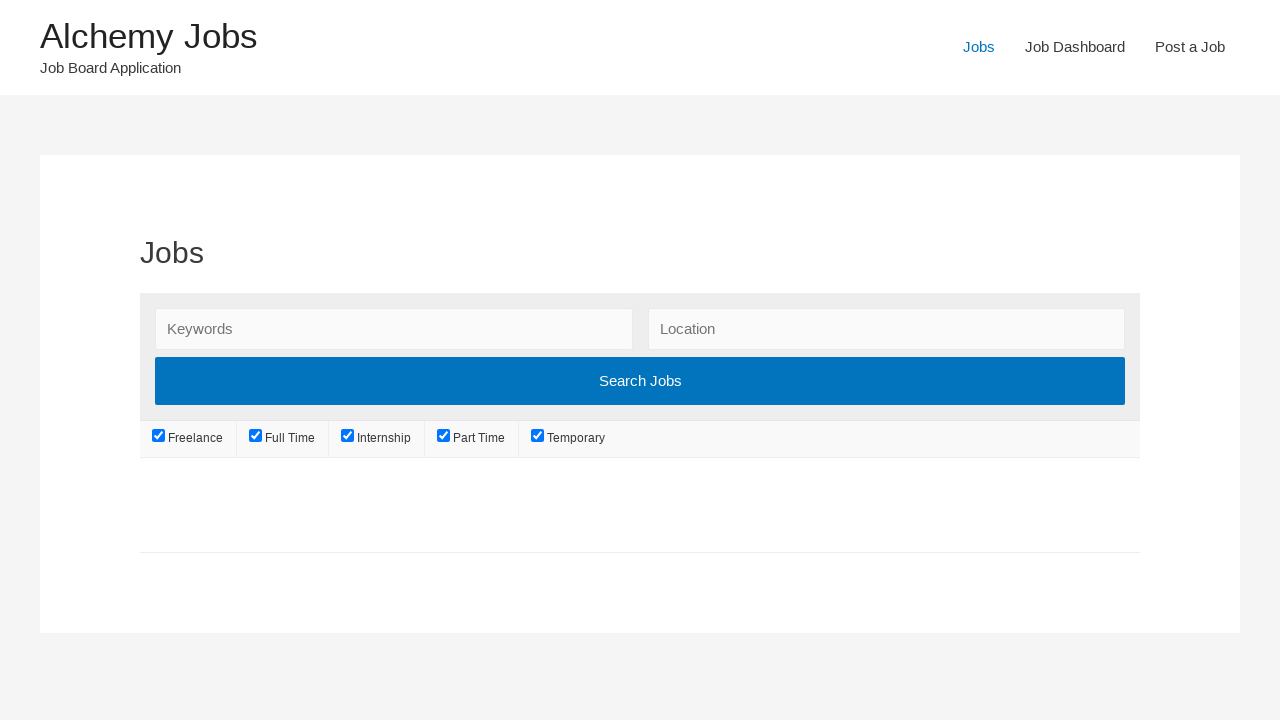

Page navigation completed and DOM content loaded
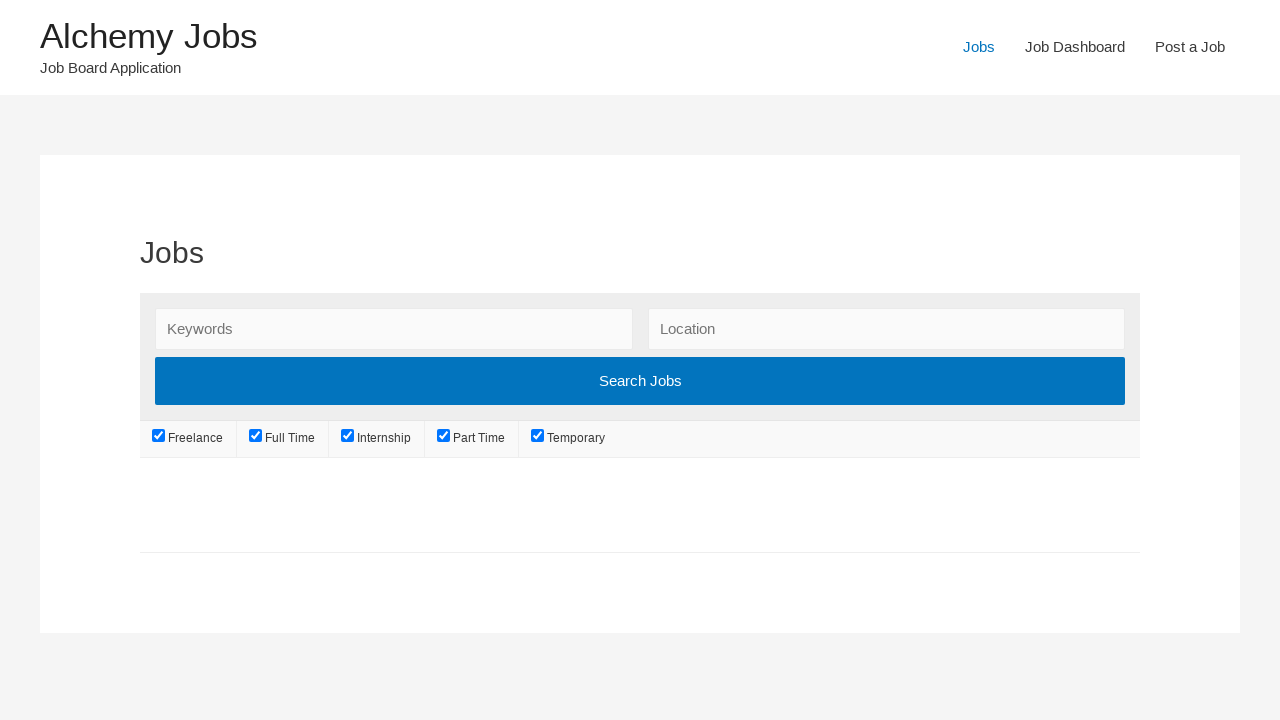

Verified page title is 'Jobs – Alchemy Jobs'
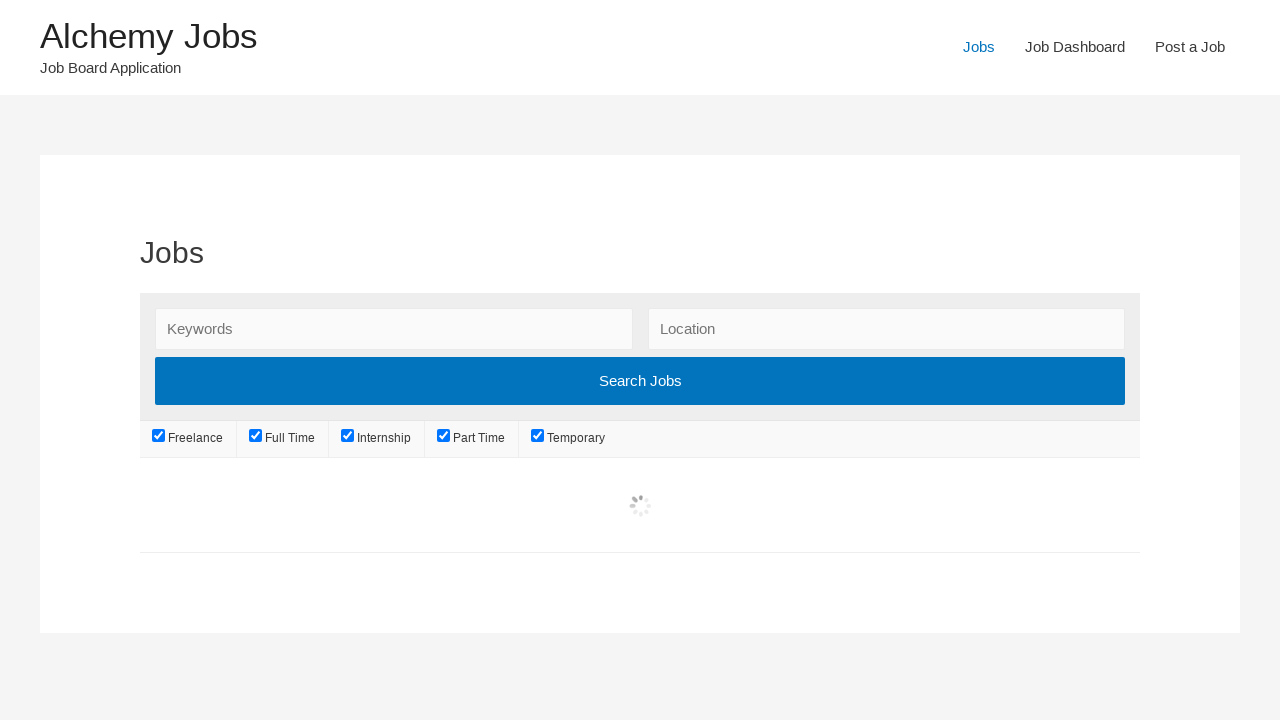

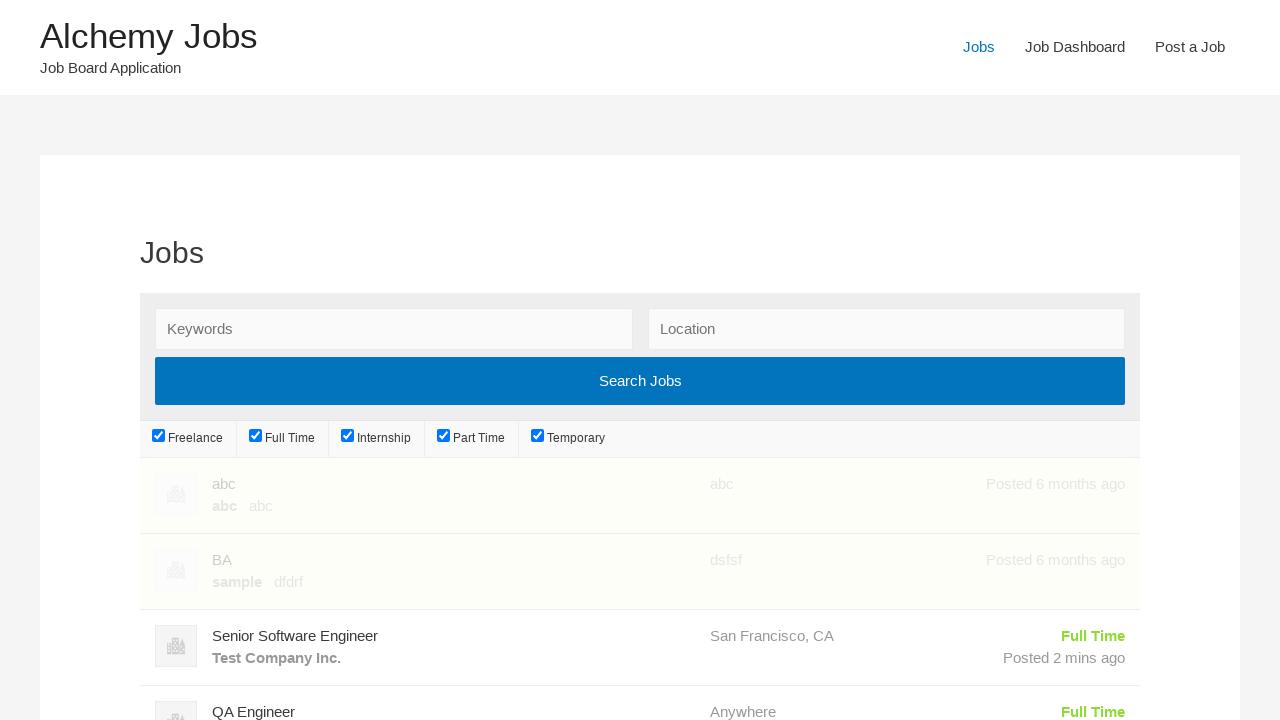